Tests JavaScript alert handling by triggering multiple alerts and accepting them, then navigating to home page

Starting URL: https://practice.cydeo.com/javascript_alerts

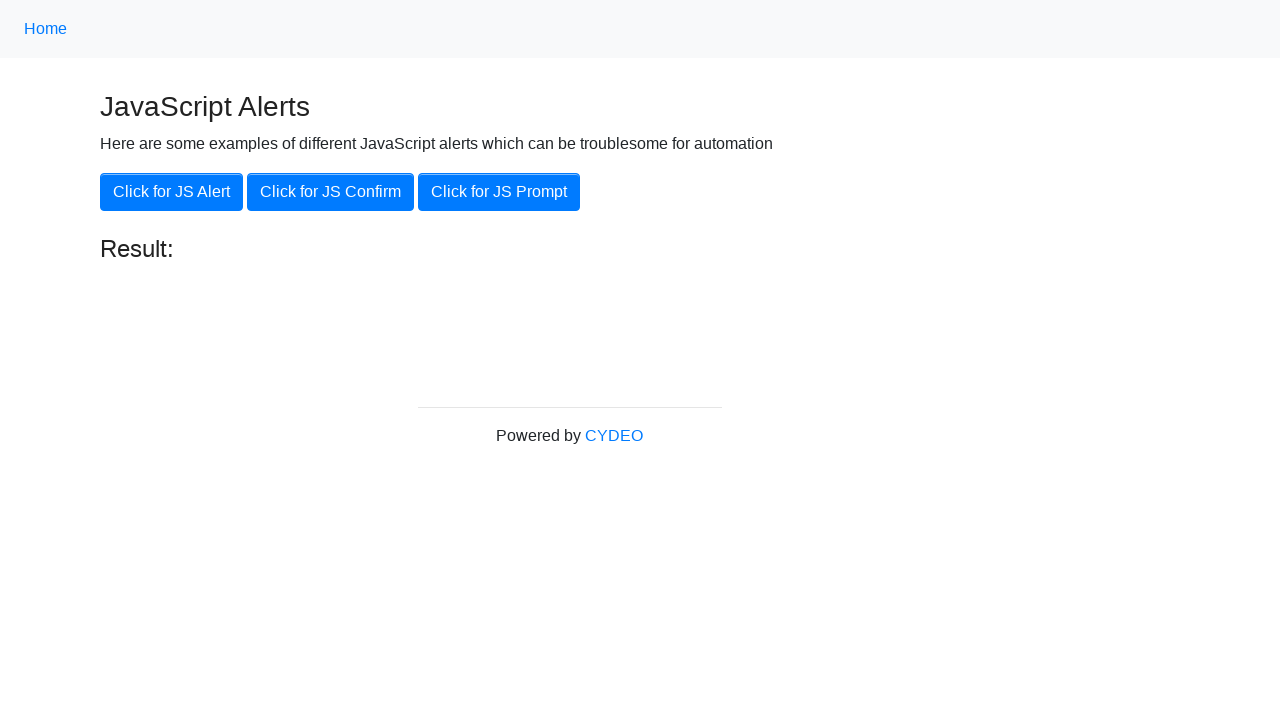

Clicked the first alert button at (172, 192) on button.btn.btn-primary
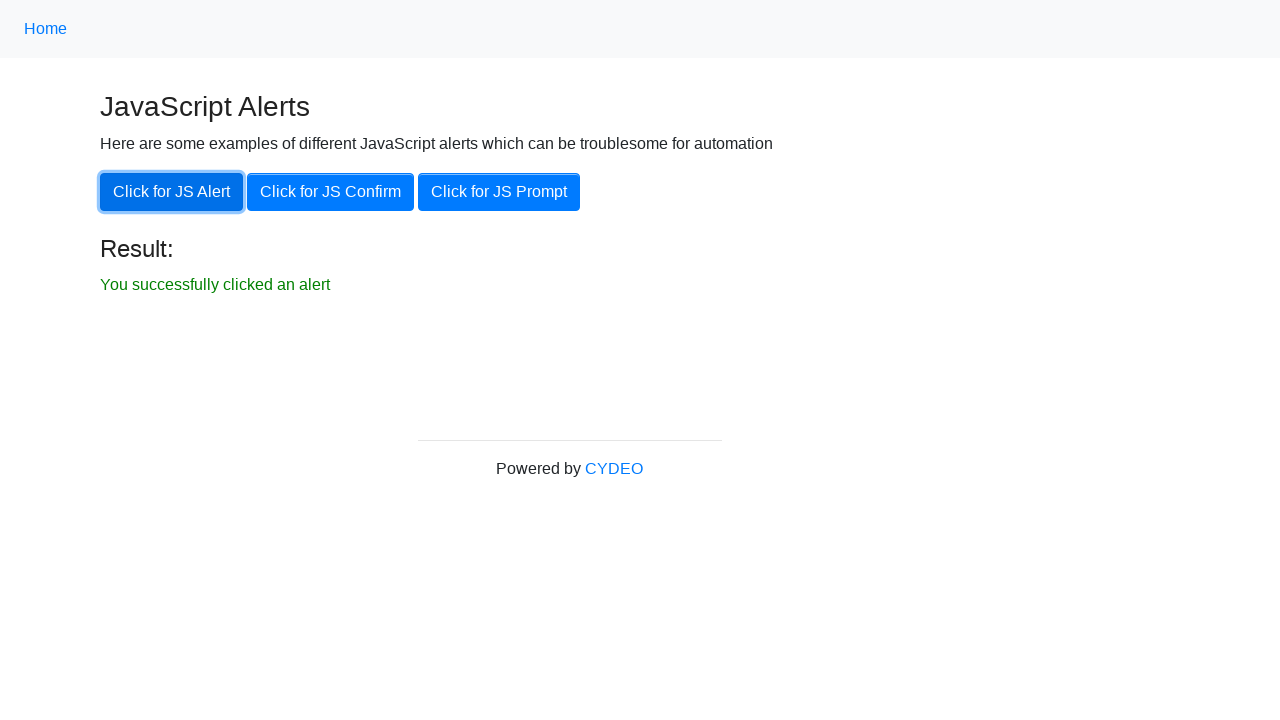

Set up dialog handler to accept alerts
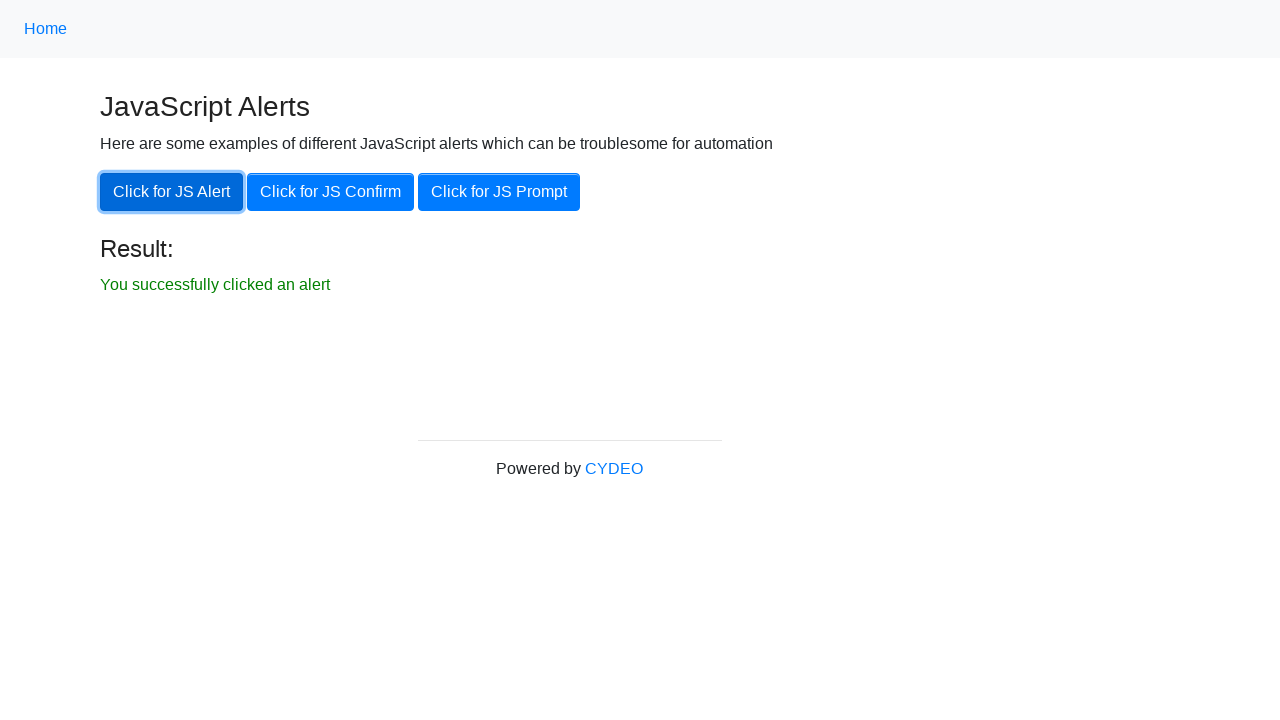

Clicked the second alert button at (330, 192) on xpath=//button[@class='btn btn-primary'][2]
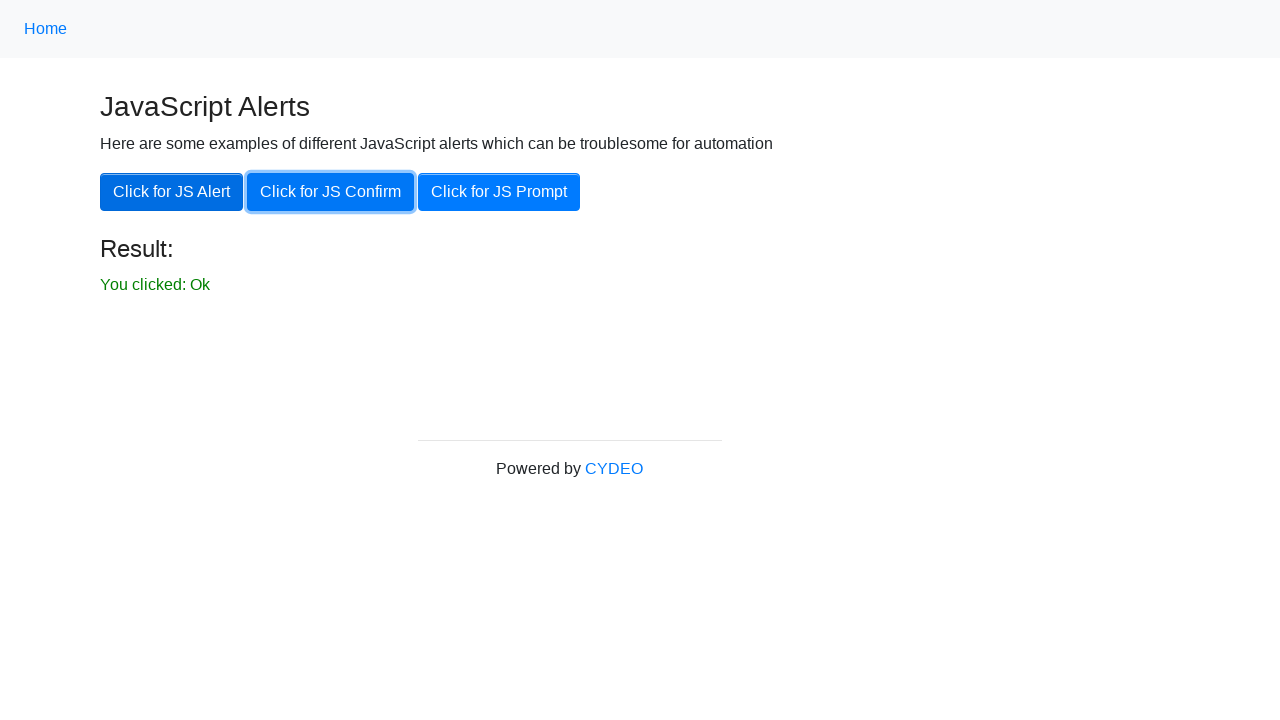

Clicked the home navigation link at (46, 29) on a.nav-link
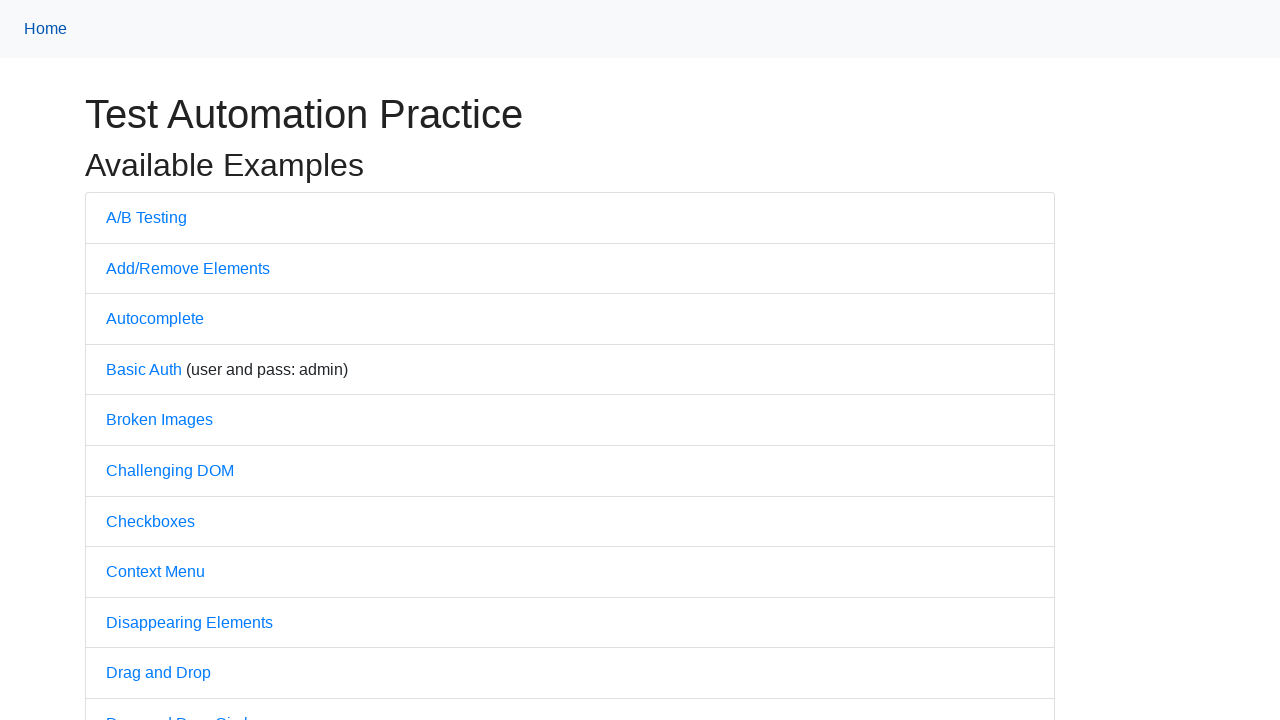

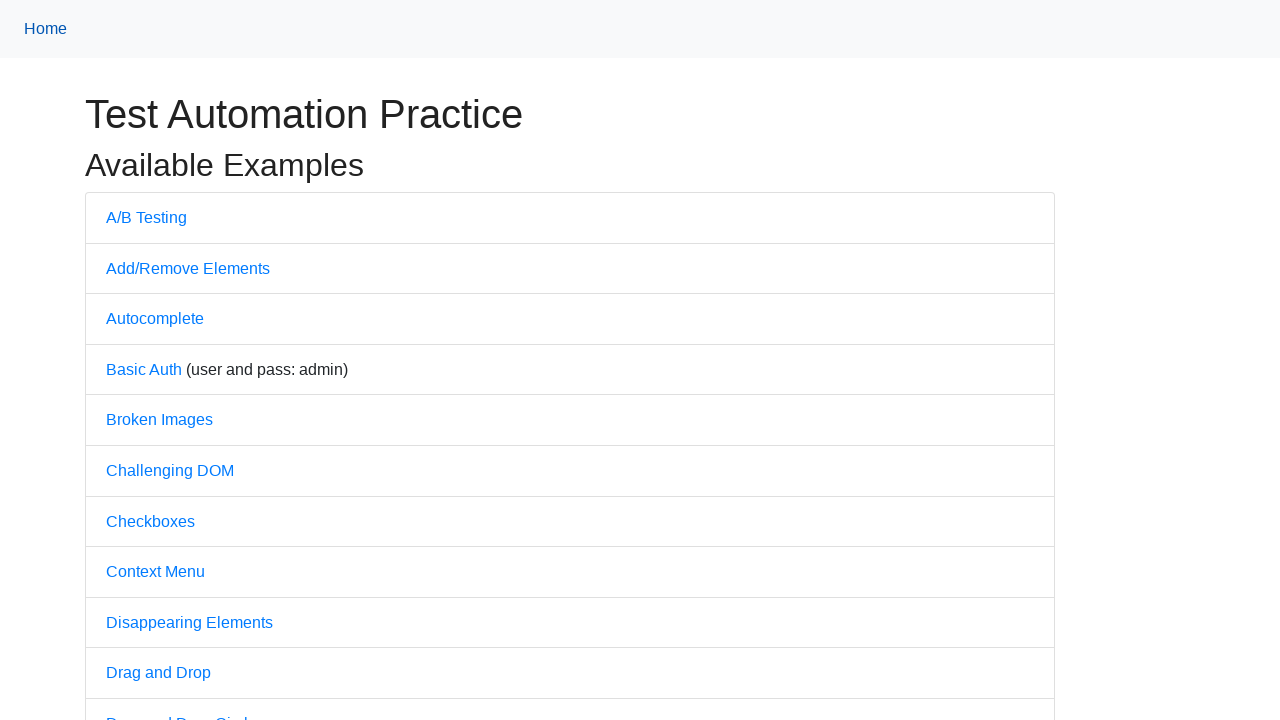